Navigates to an inputs practice page, interacts with a home navigation link, and verifies the page title

Starting URL: https://practice.cydeo.com/inputs

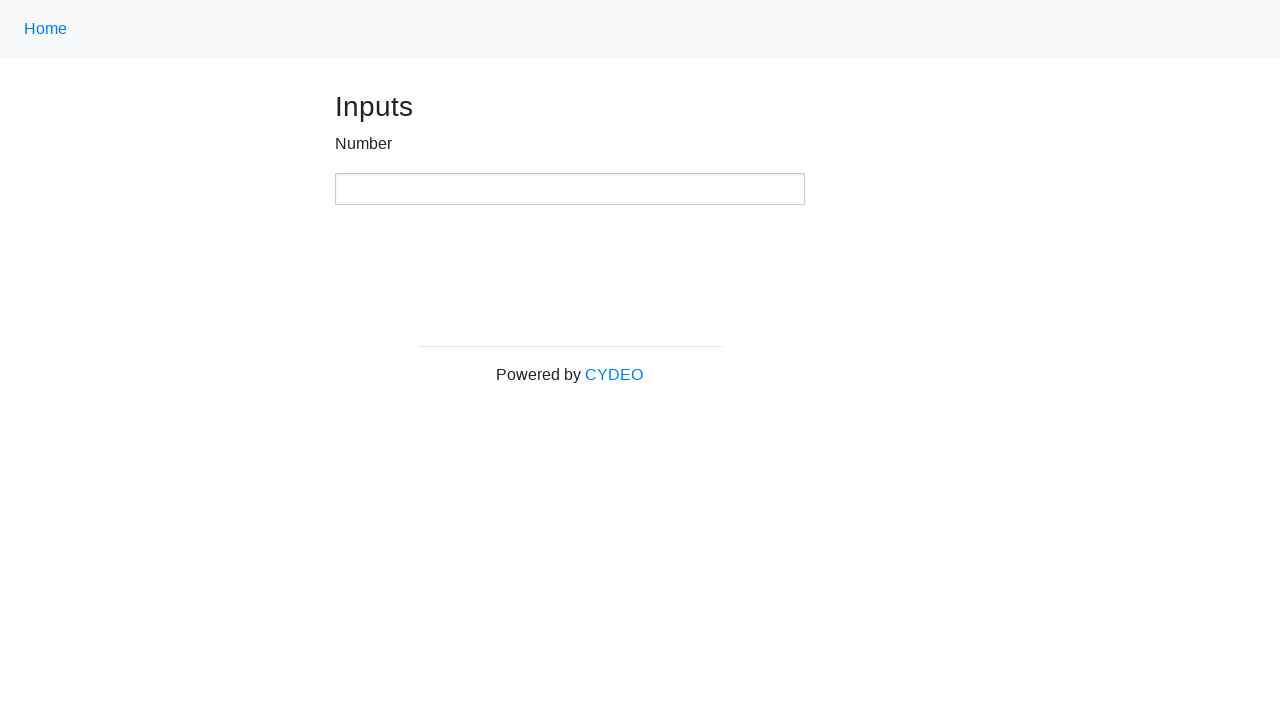

Clicked the Home navigation link at (46, 29) on .nav-link
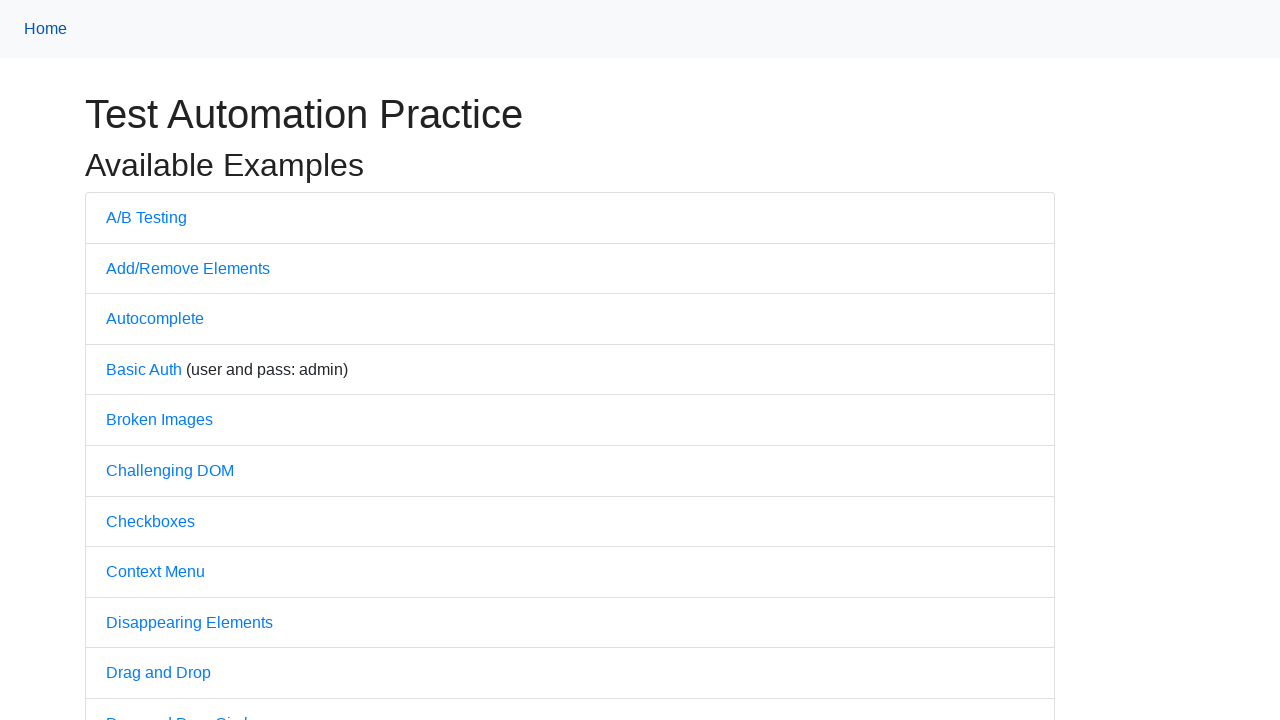

Waited for network idle after navigation
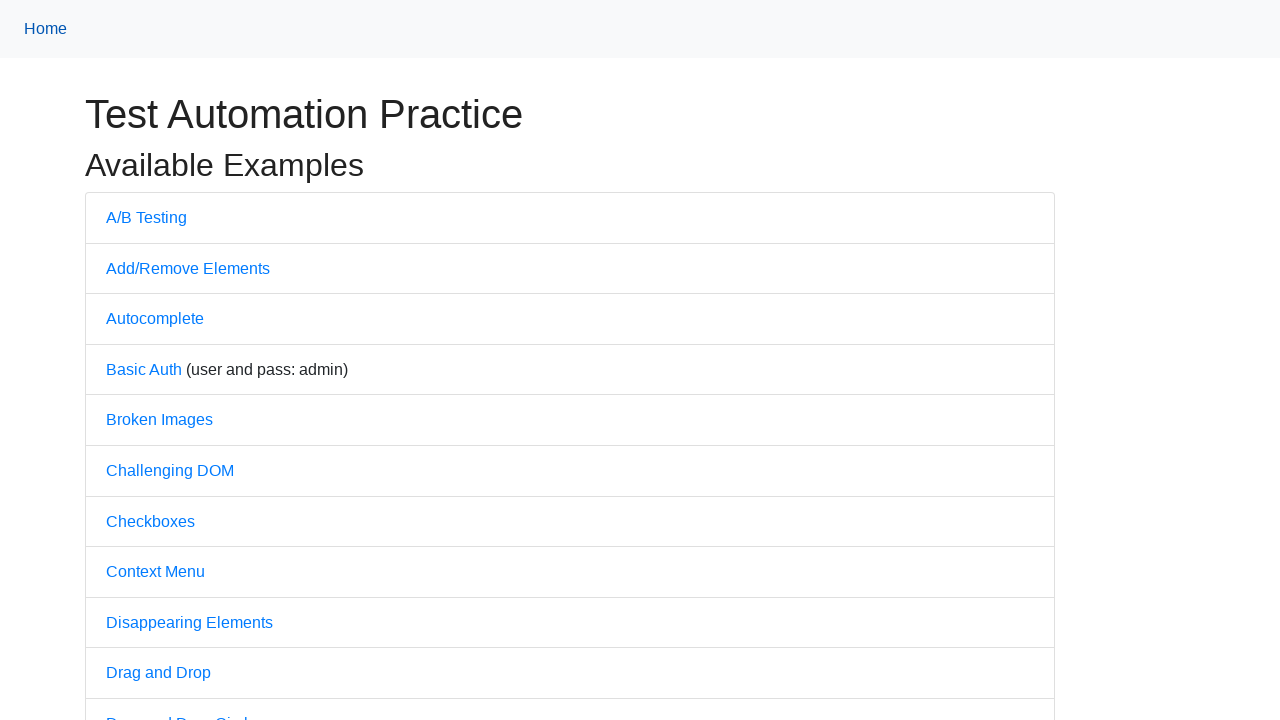

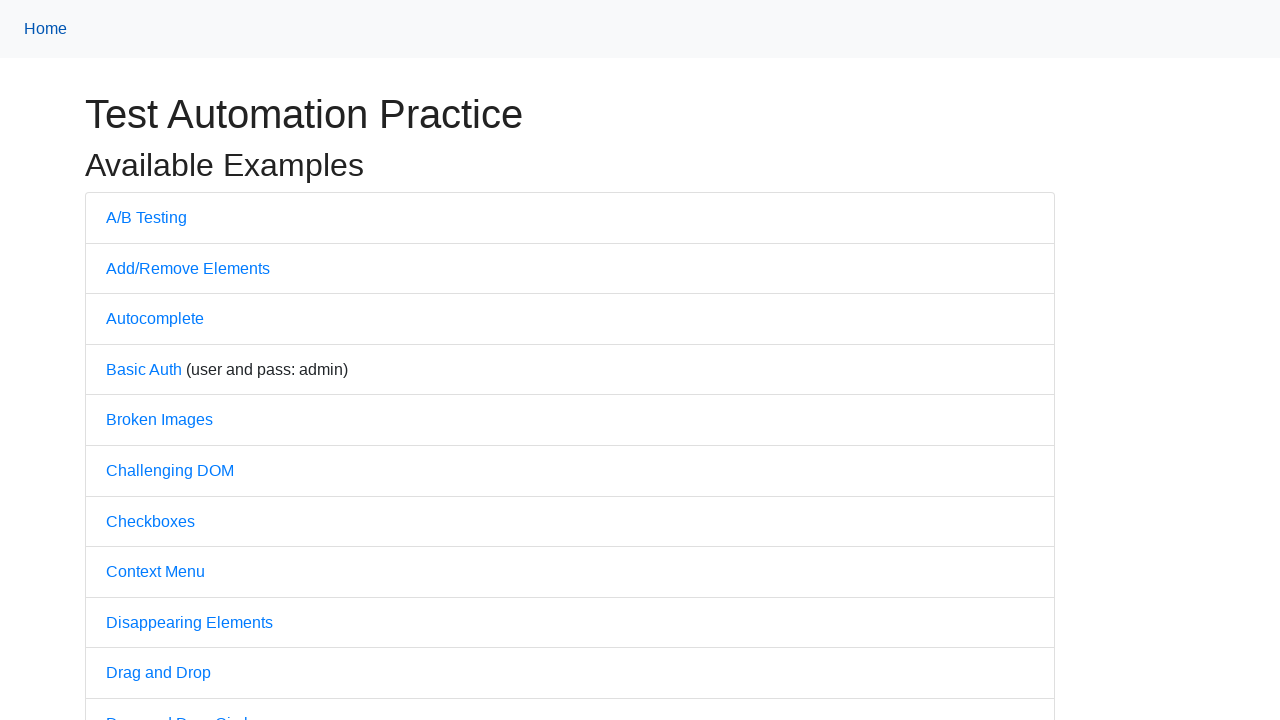